Tests filling out a complete student registration form on DemoQA including personal information, date of birth, subjects, hobbies, address, state/city selection, and verifies the submission modal appears with correct data.

Starting URL: https://demoqa.com/automation-practice-form

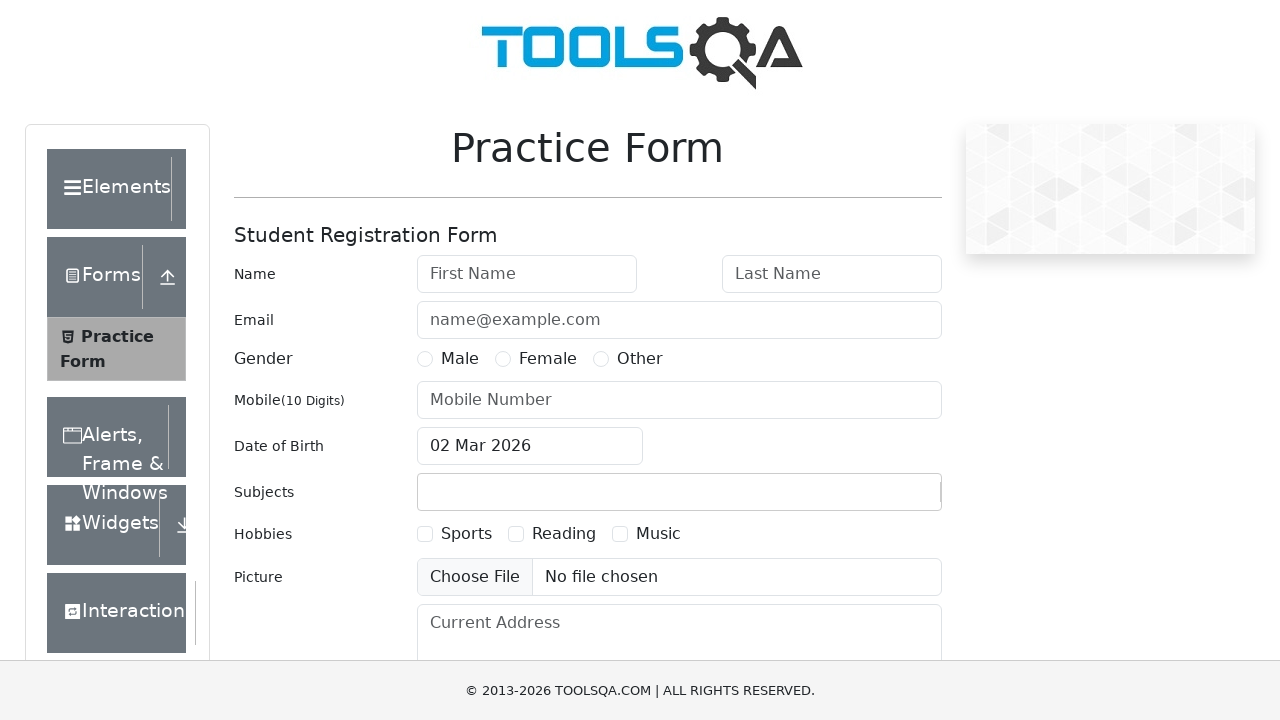

Filled first name field with 'Michael' on #firstName
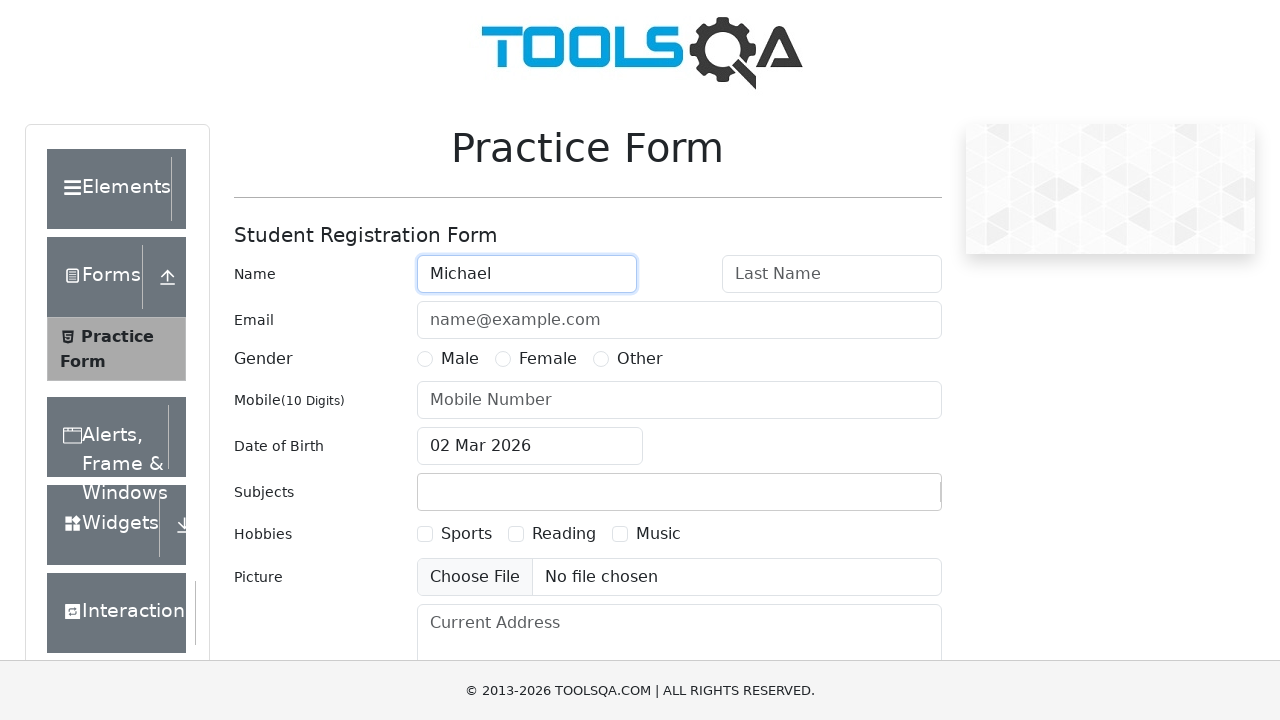

Filled last name field with 'Johnson' on #lastName
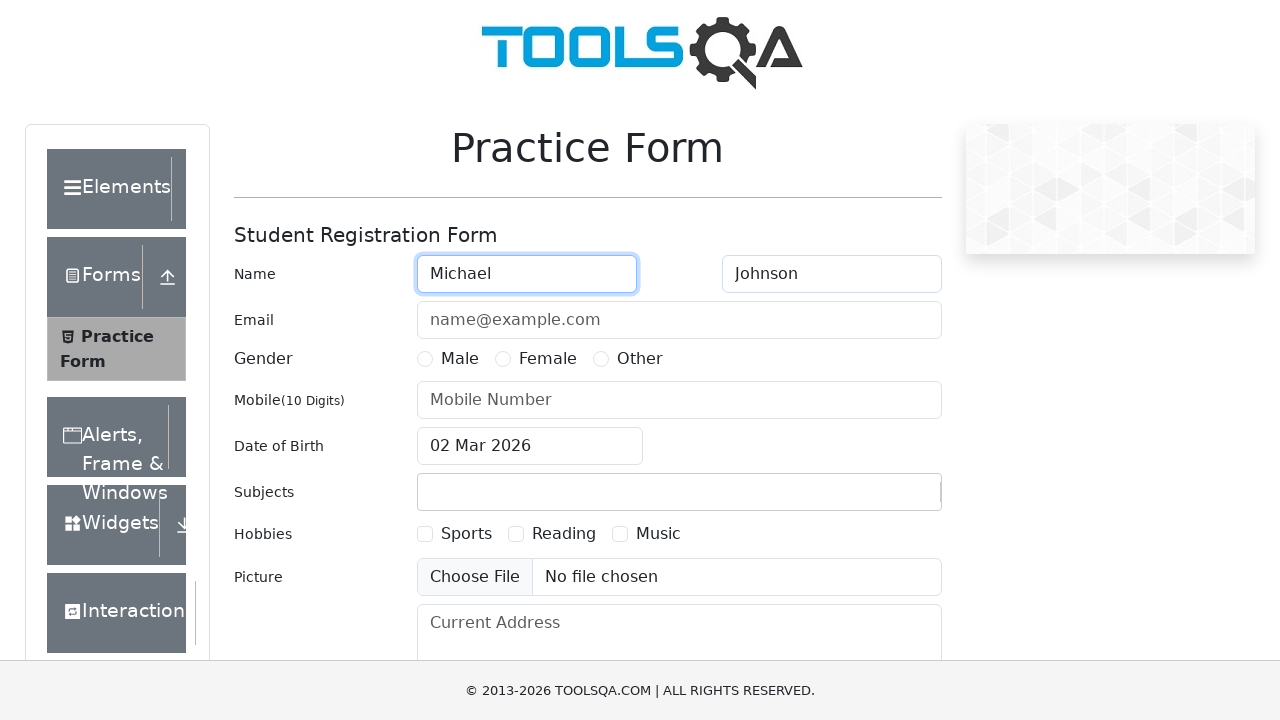

Filled email field with 'michael.johnson@example.com' on #userEmail
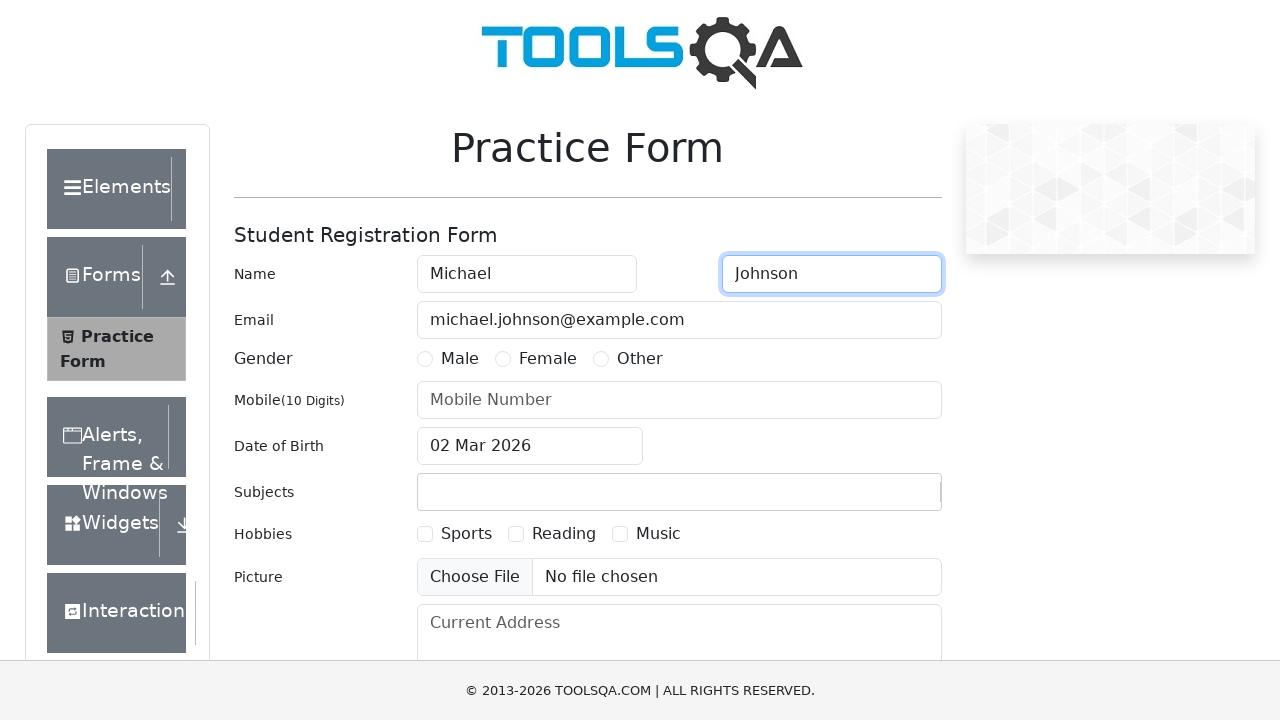

Selected Male gender option at (460, 359) on label[for='gender-radio-1']
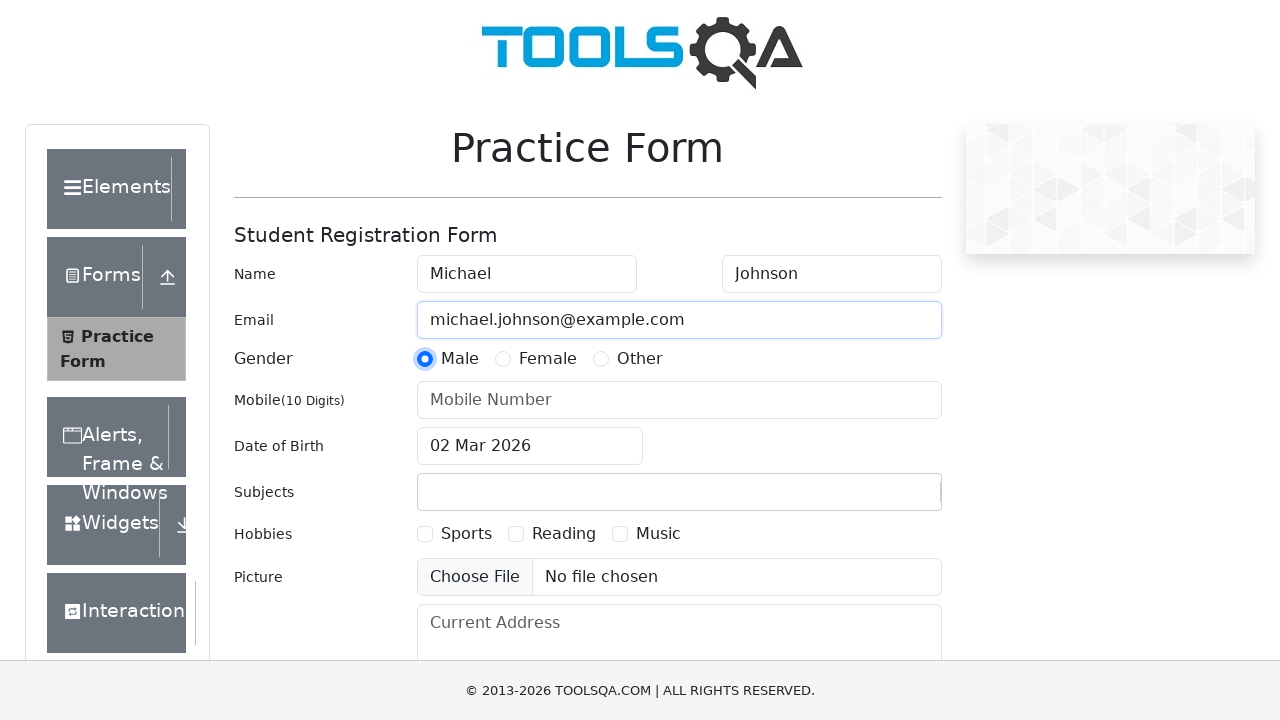

Filled phone number field with '8125559742' on #userNumber
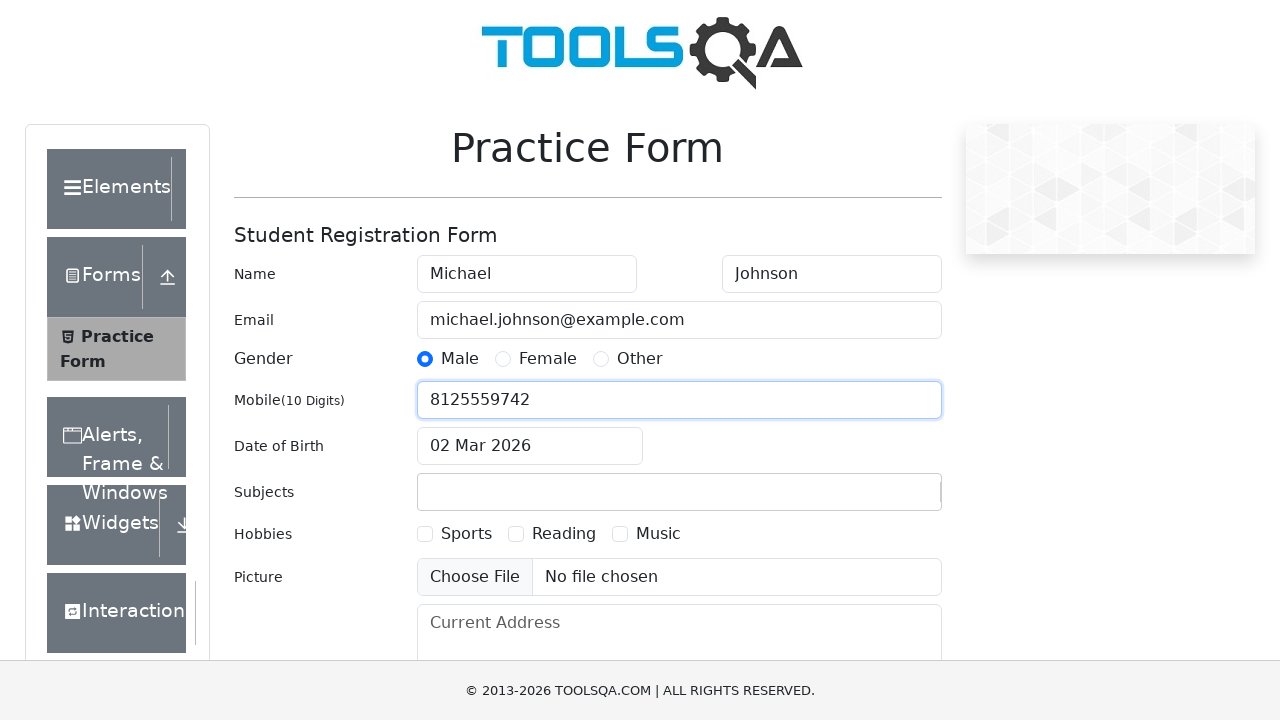

Opened date of birth picker at (530, 446) on #dateOfBirthInput
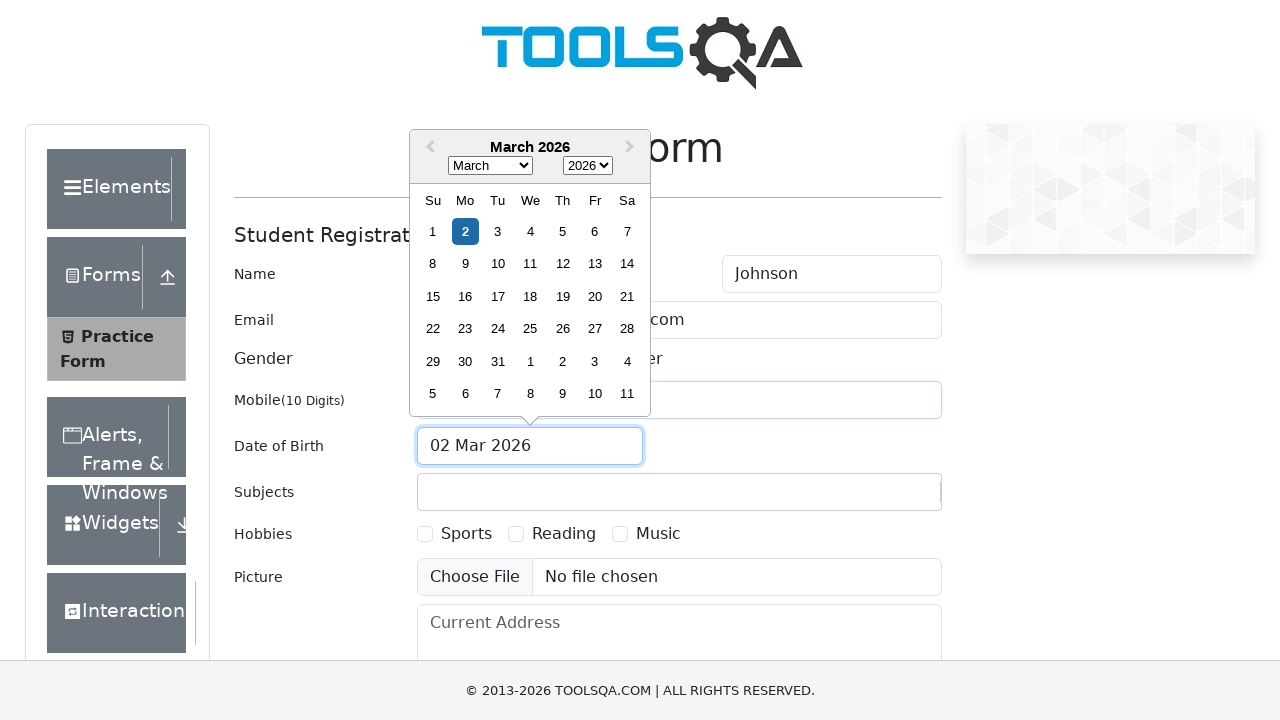

Selected May (month 4) from date picker on .react-datepicker__month-select
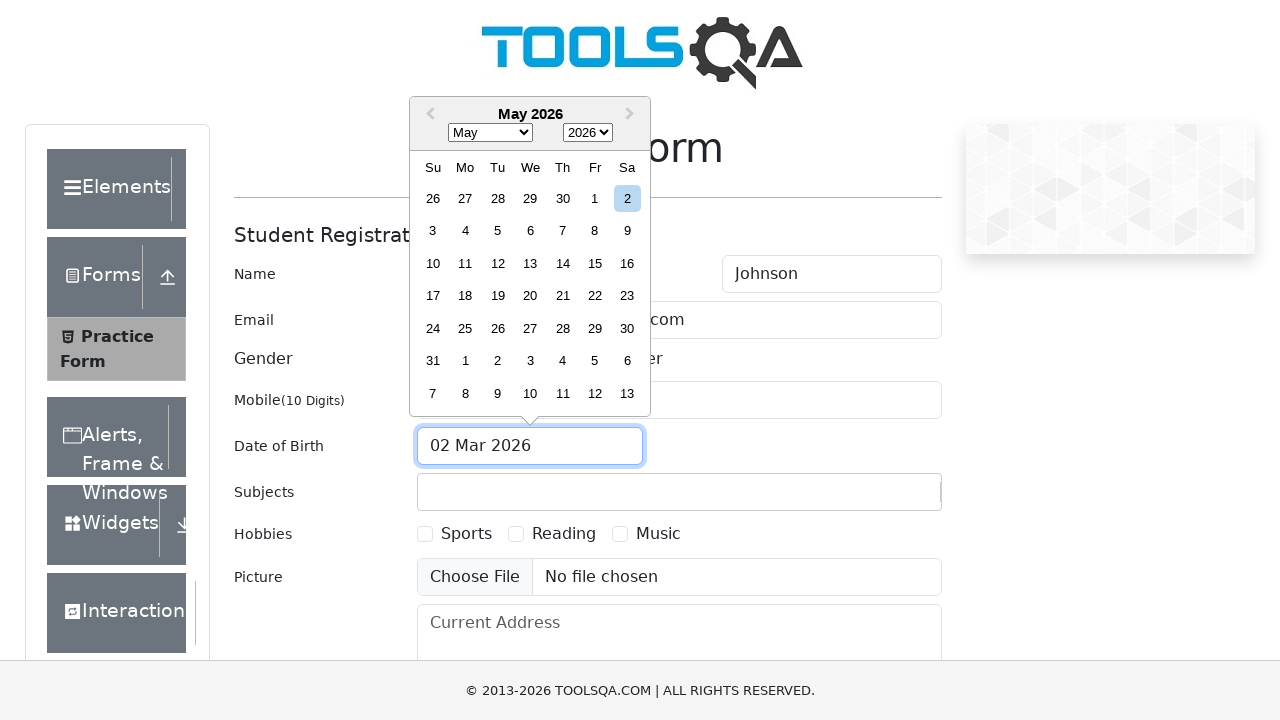

Selected year 1995 from date picker on .react-datepicker__year-select
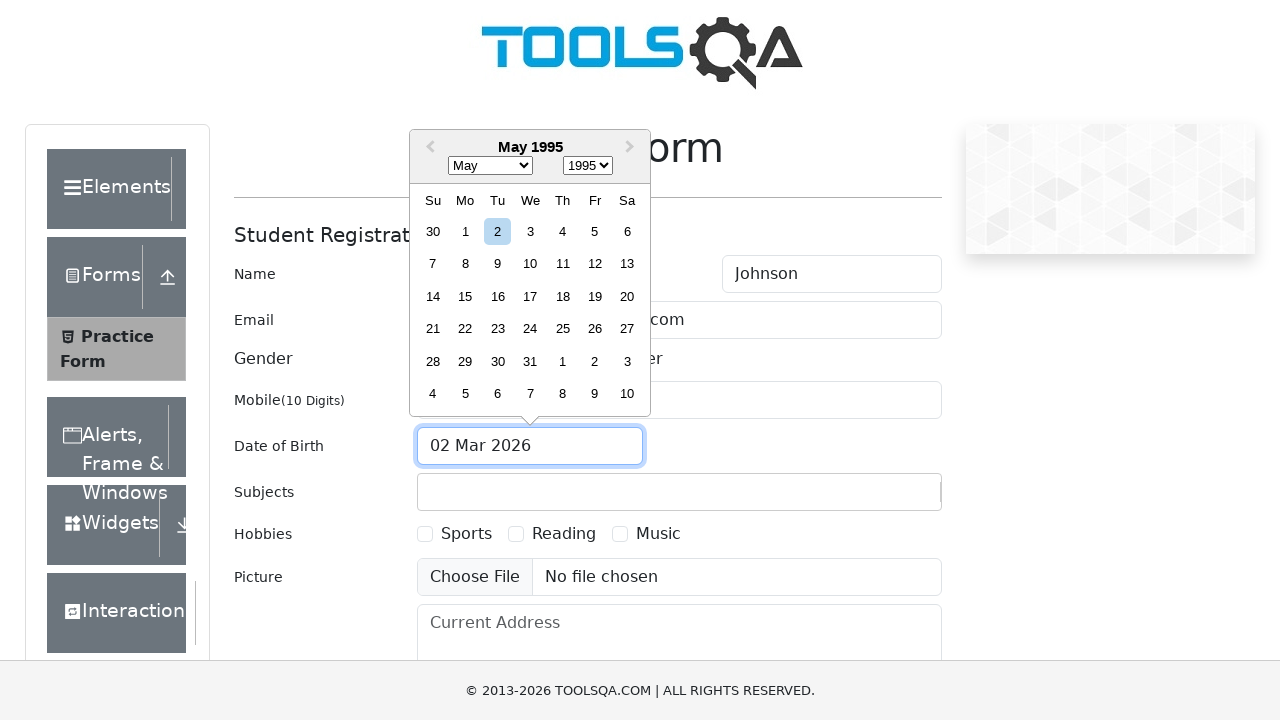

Selected day 20 from date picker at (627, 296) on .react-datepicker__day--020:not(.react-datepicker__day--outside-month)
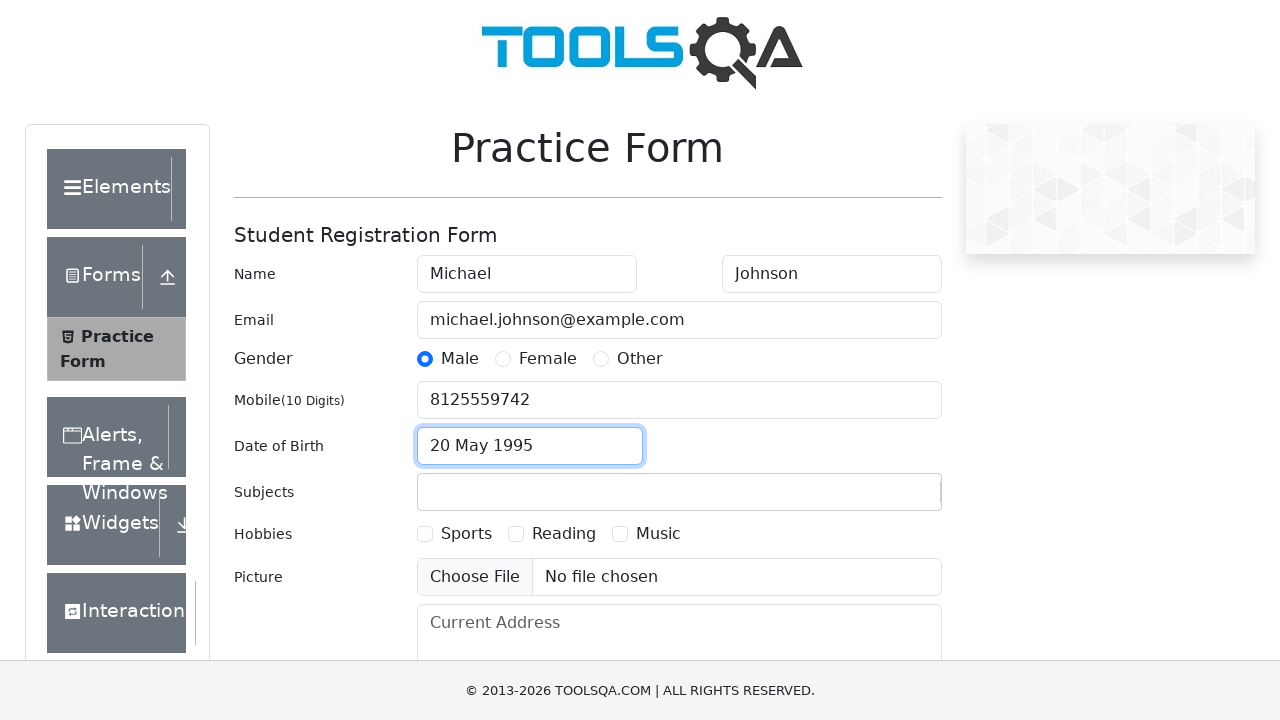

Filled subjects field with 'Maths' on #subjectsInput
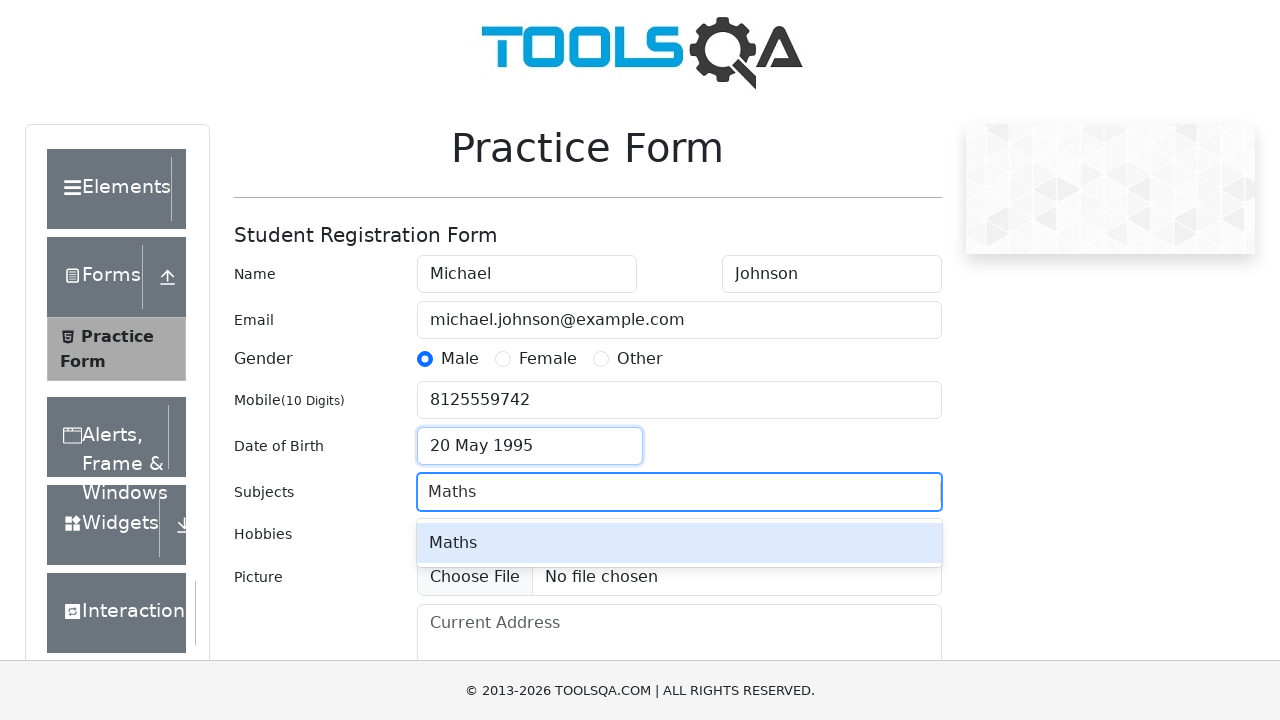

Pressed Enter to confirm Maths subject on #subjectsInput
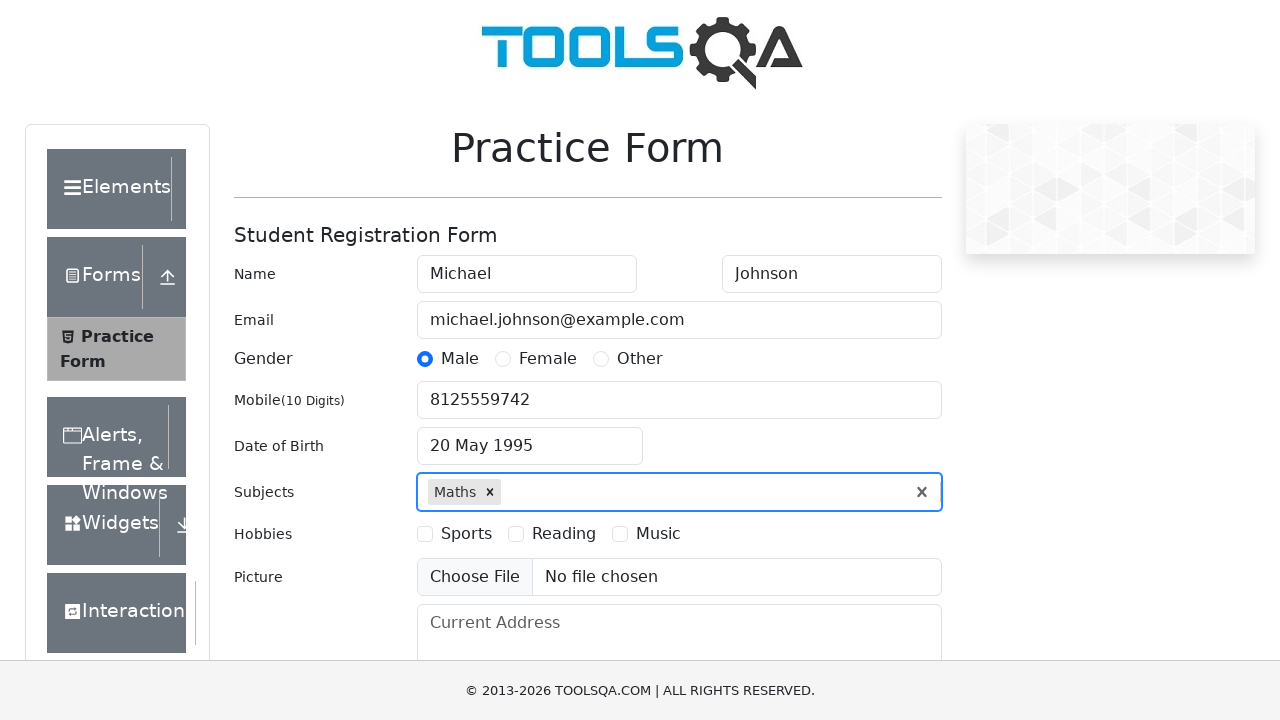

Selected Sports hobby checkbox at (466, 534) on label[for='hobbies-checkbox-1']
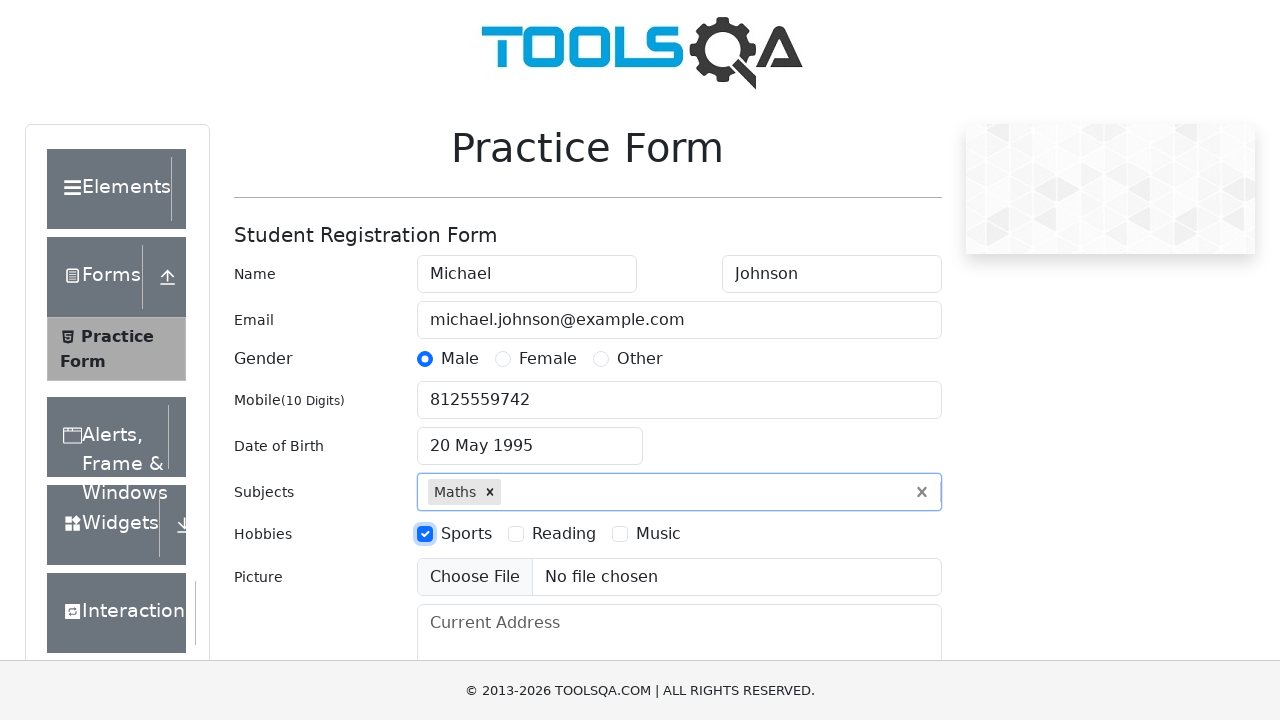

Filled current address with '742 Evergreen Terrace, Springfield' on #currentAddress
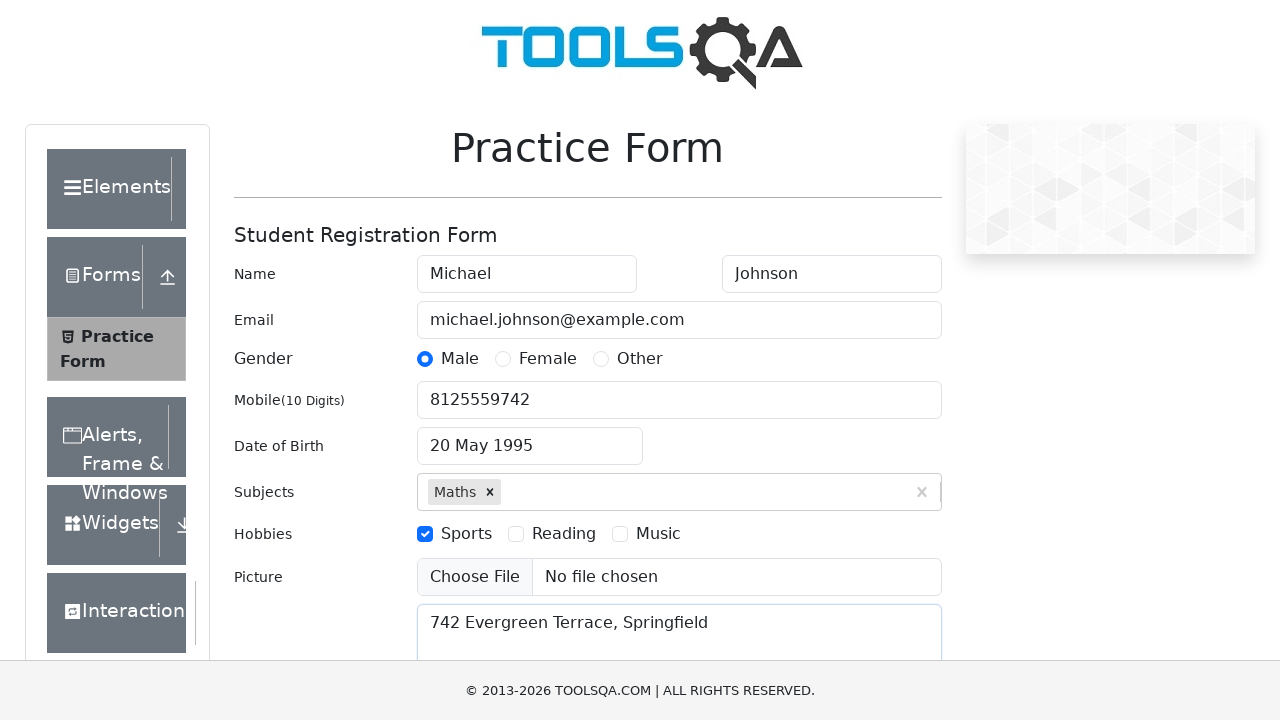

Clicked on state dropdown at (527, 437) on #state
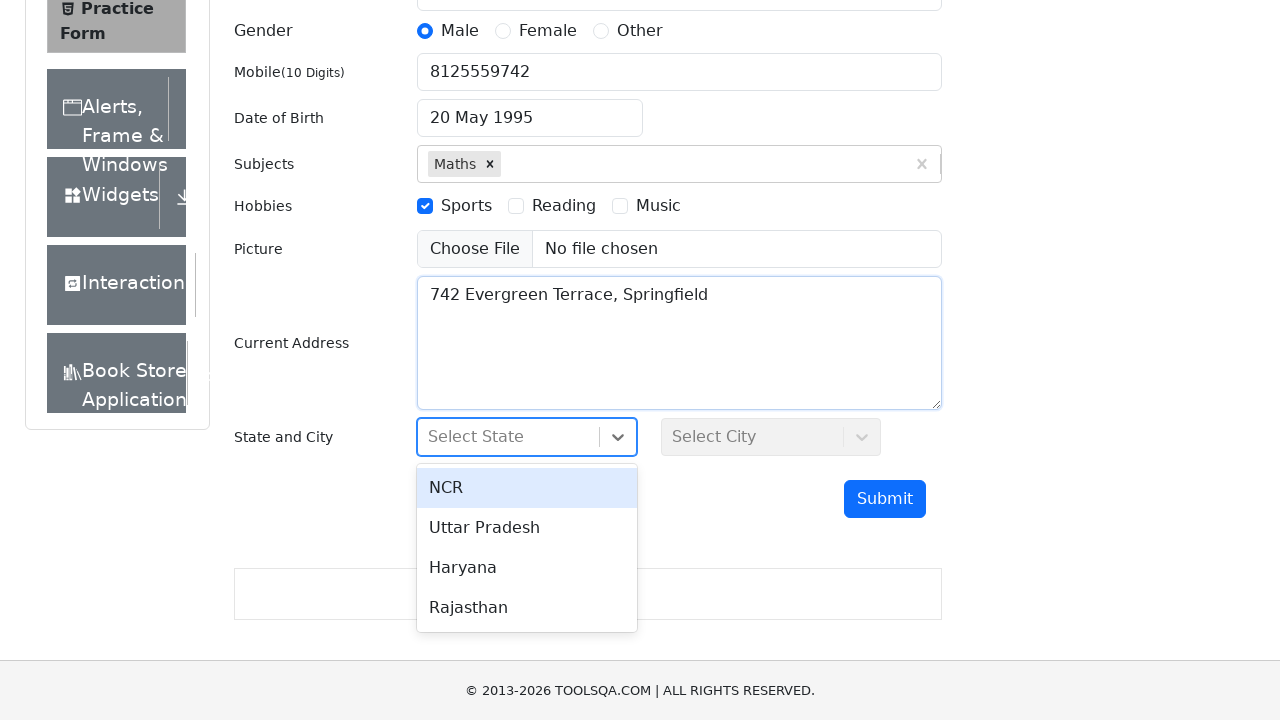

Typed 'NCR' in state selection field on #react-select-3-input
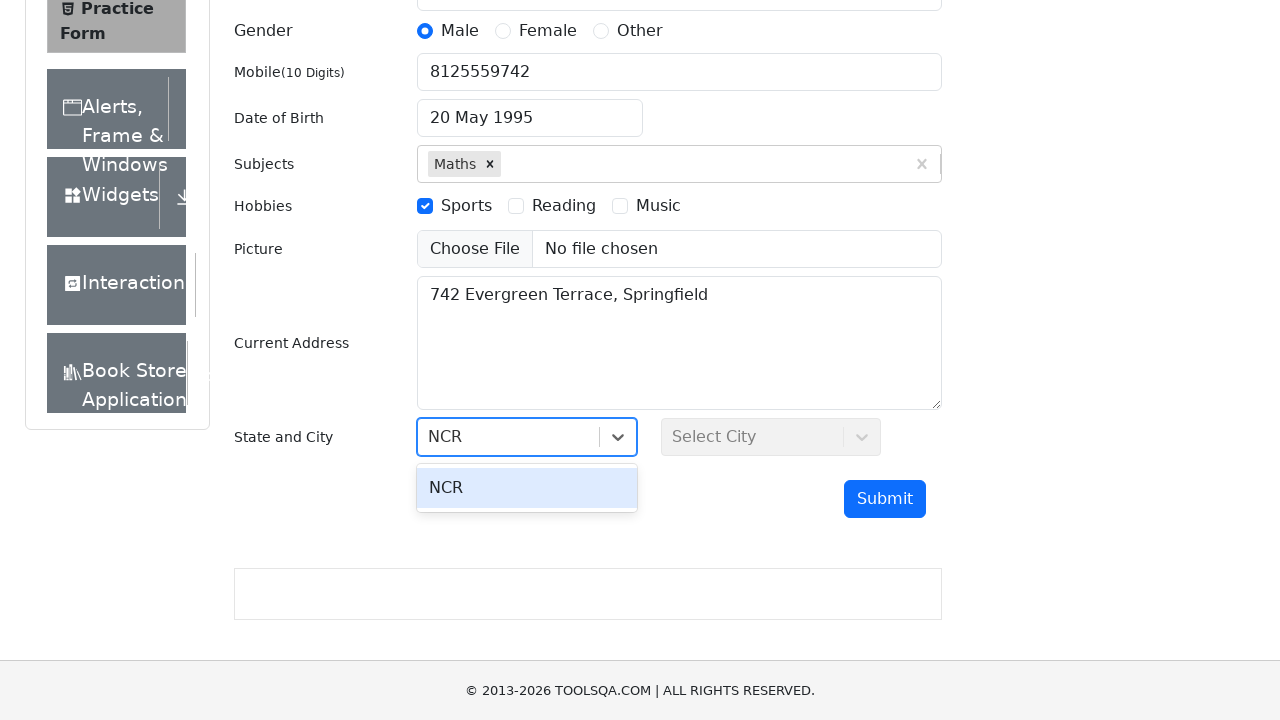

Pressed Enter to confirm NCR state selection on #react-select-3-input
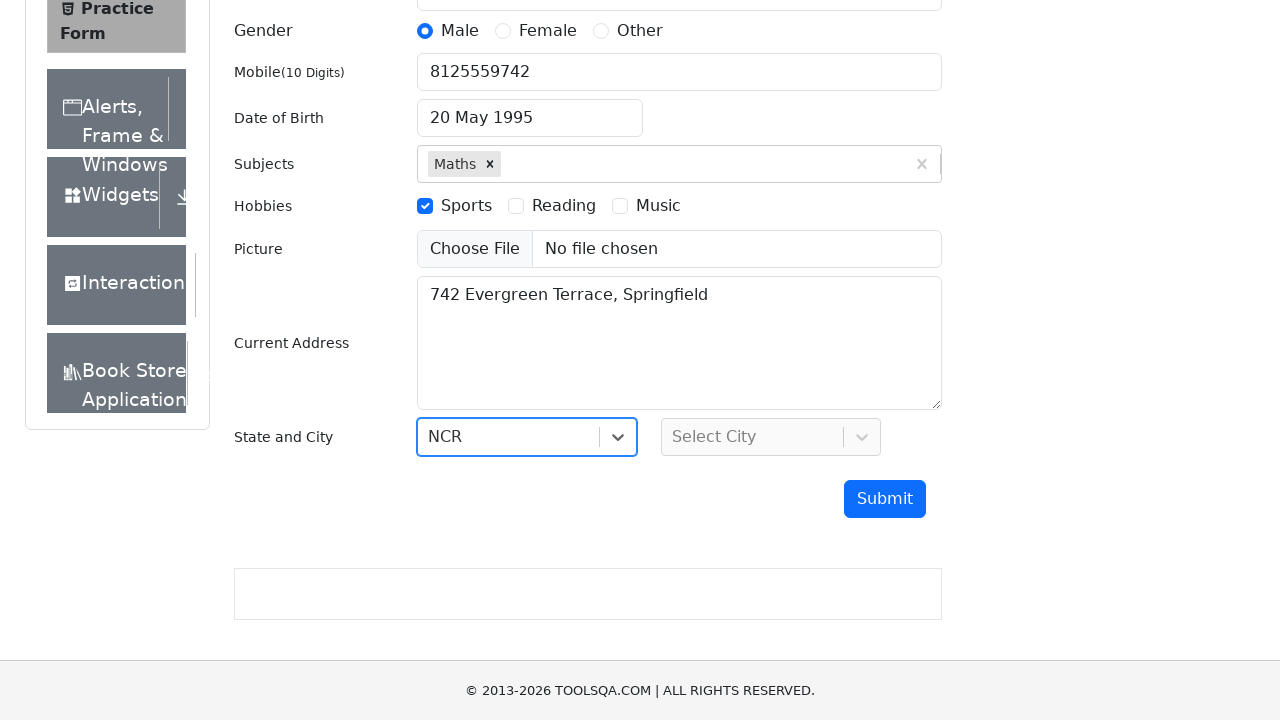

Clicked on city dropdown at (771, 437) on #city
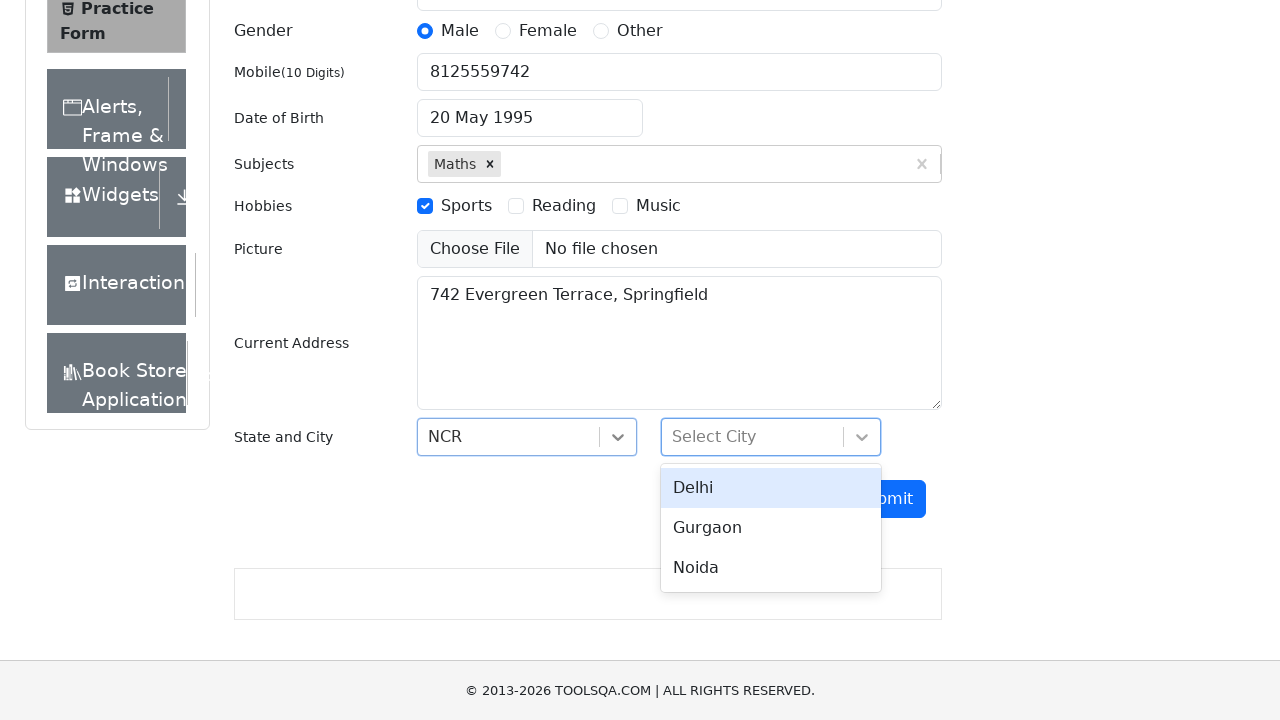

Typed 'Delhi' in city selection field on #react-select-4-input
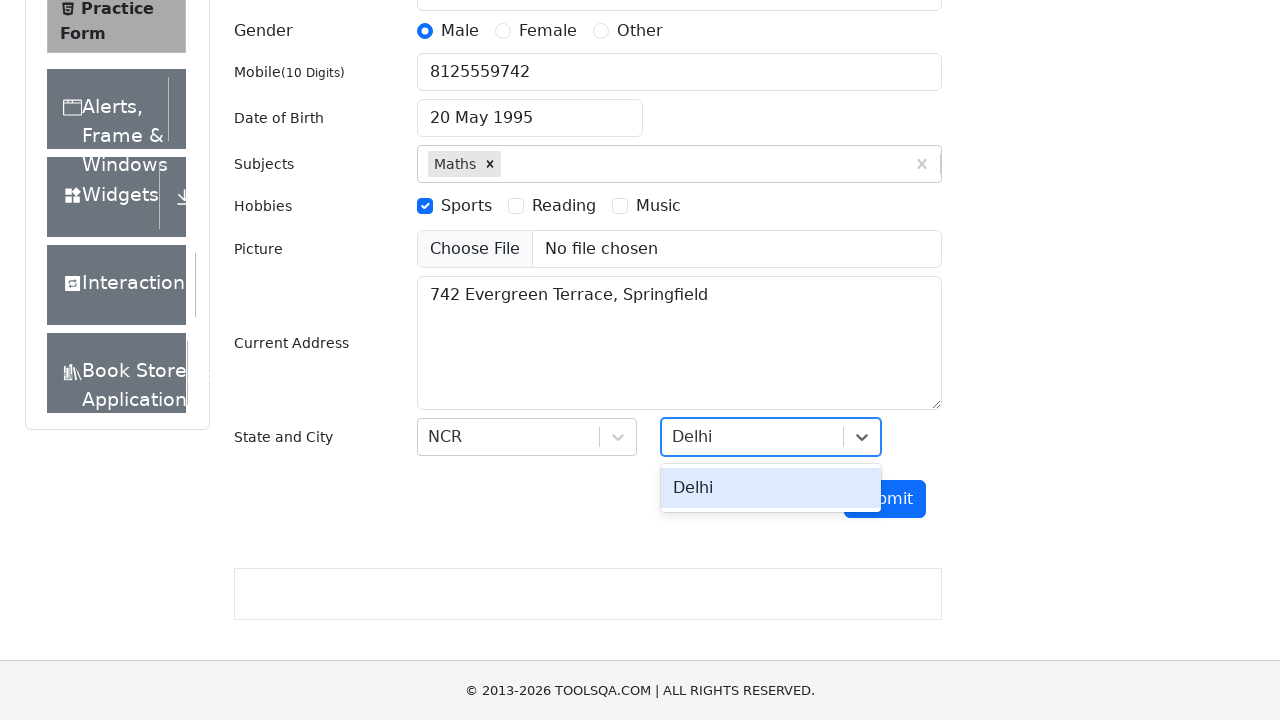

Pressed Enter to confirm Delhi city selection on #react-select-4-input
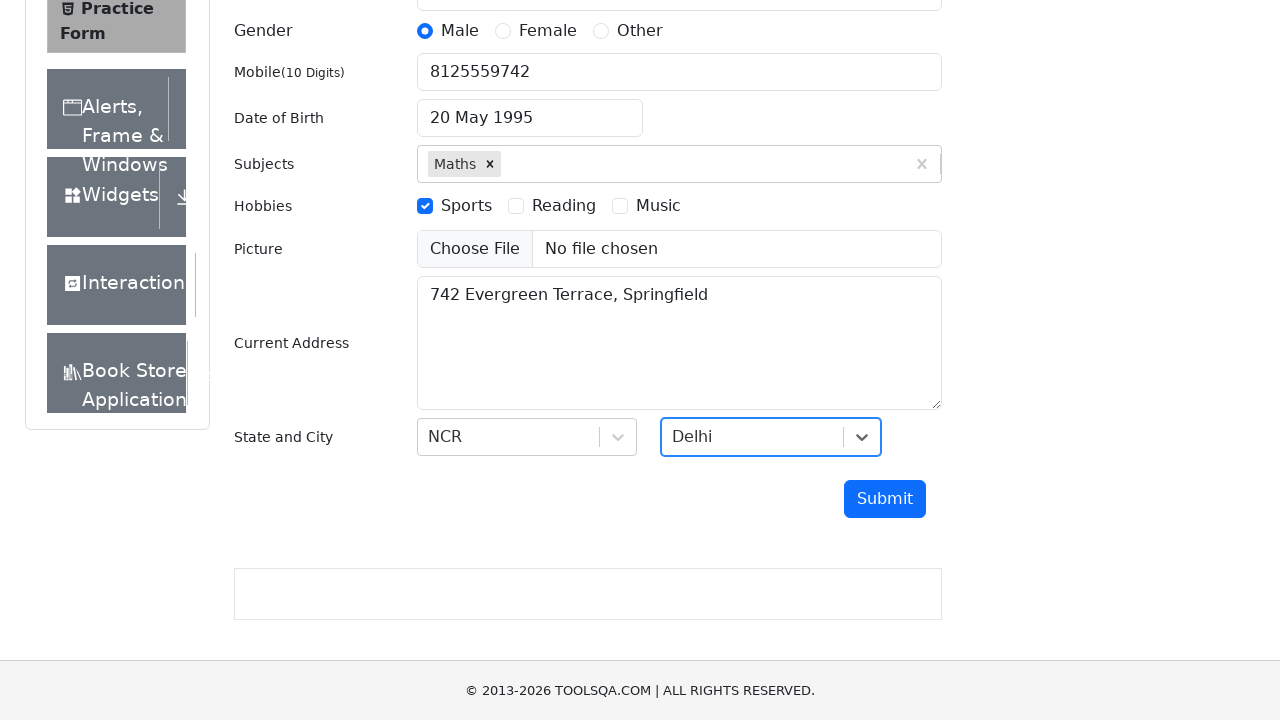

Clicked submit button to submit registration form at (885, 499) on #submit
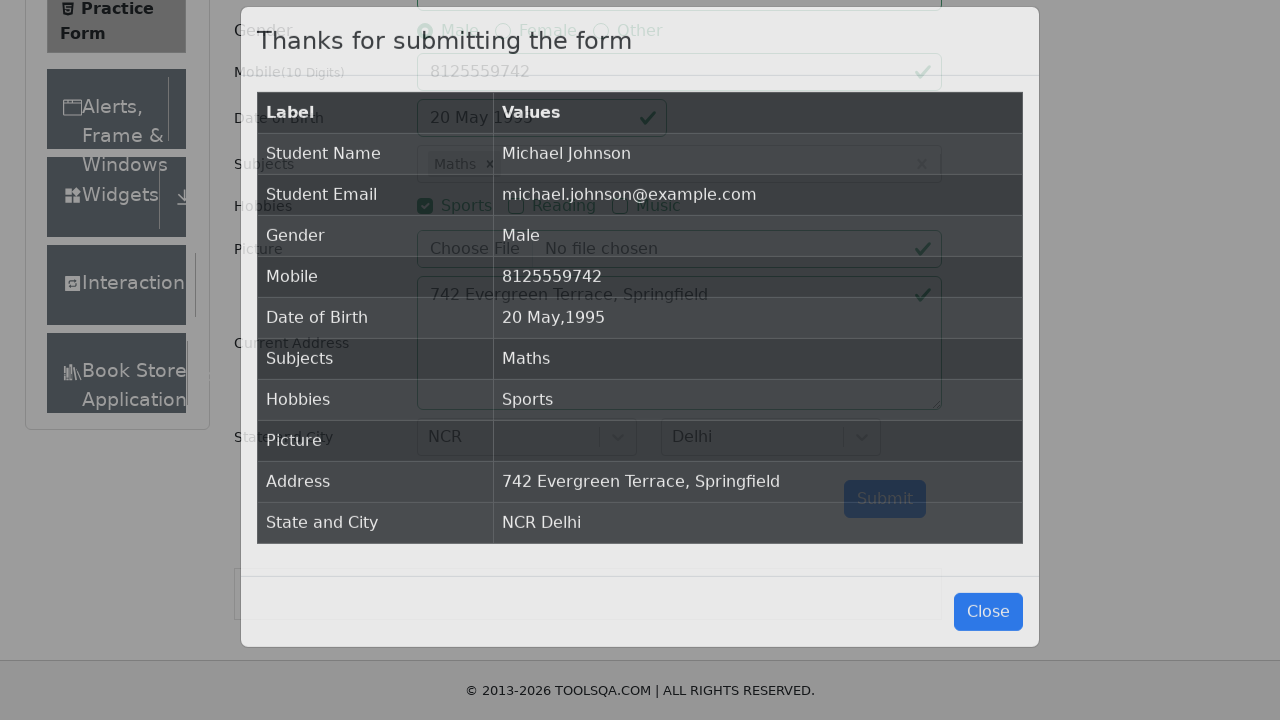

Submission confirmation modal appeared
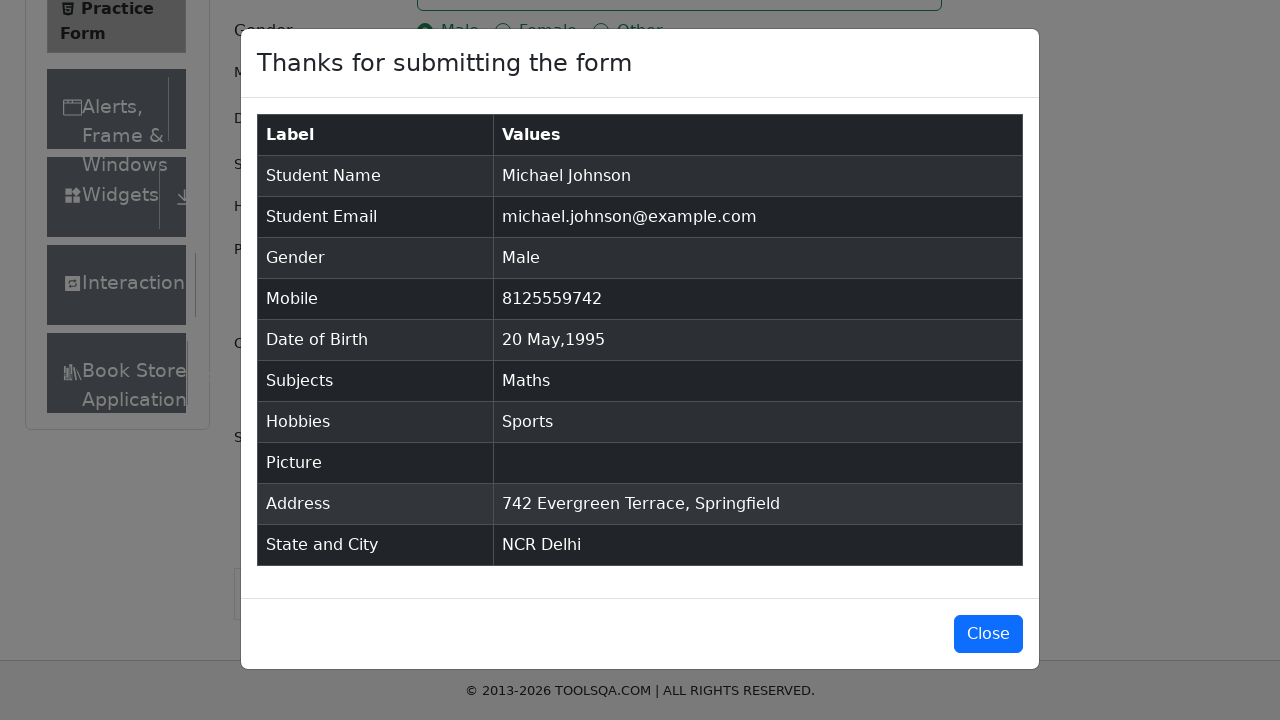

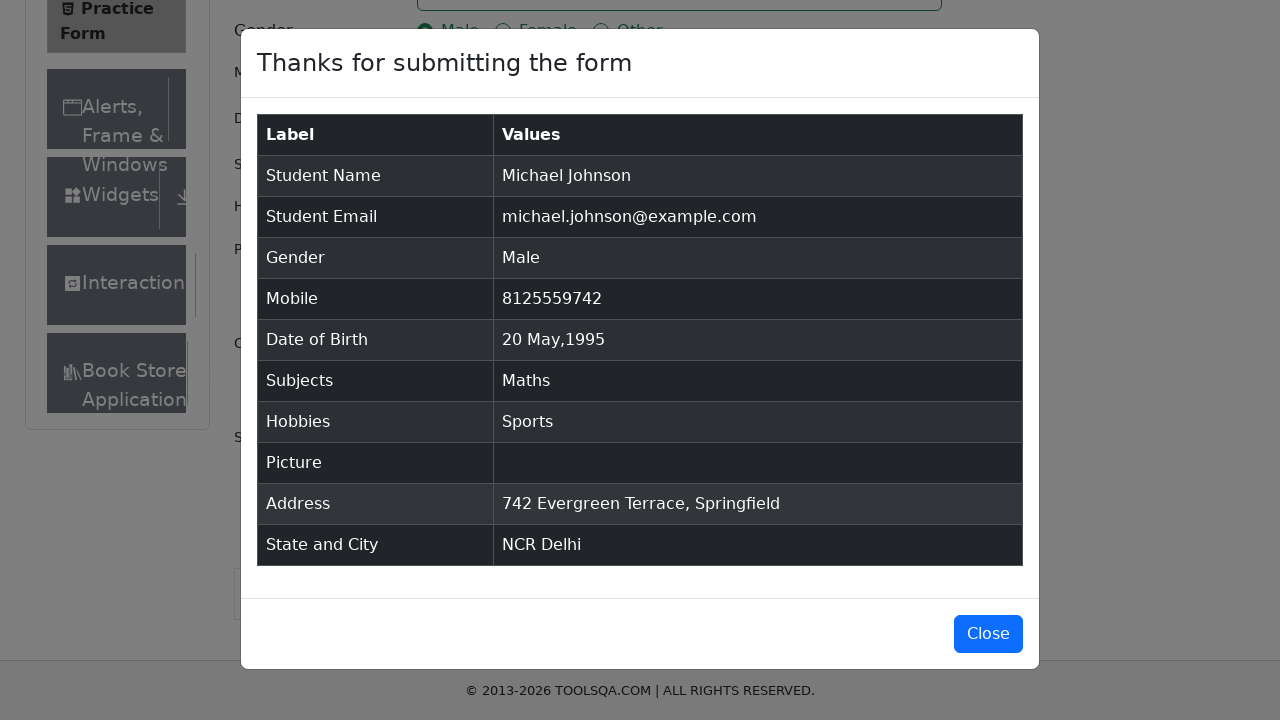